Demonstrates JavaScript executor functionality by filling a text input field and clicking a radio button using JavaScript commands

Starting URL: https://testautomationpractice.blogspot.com/

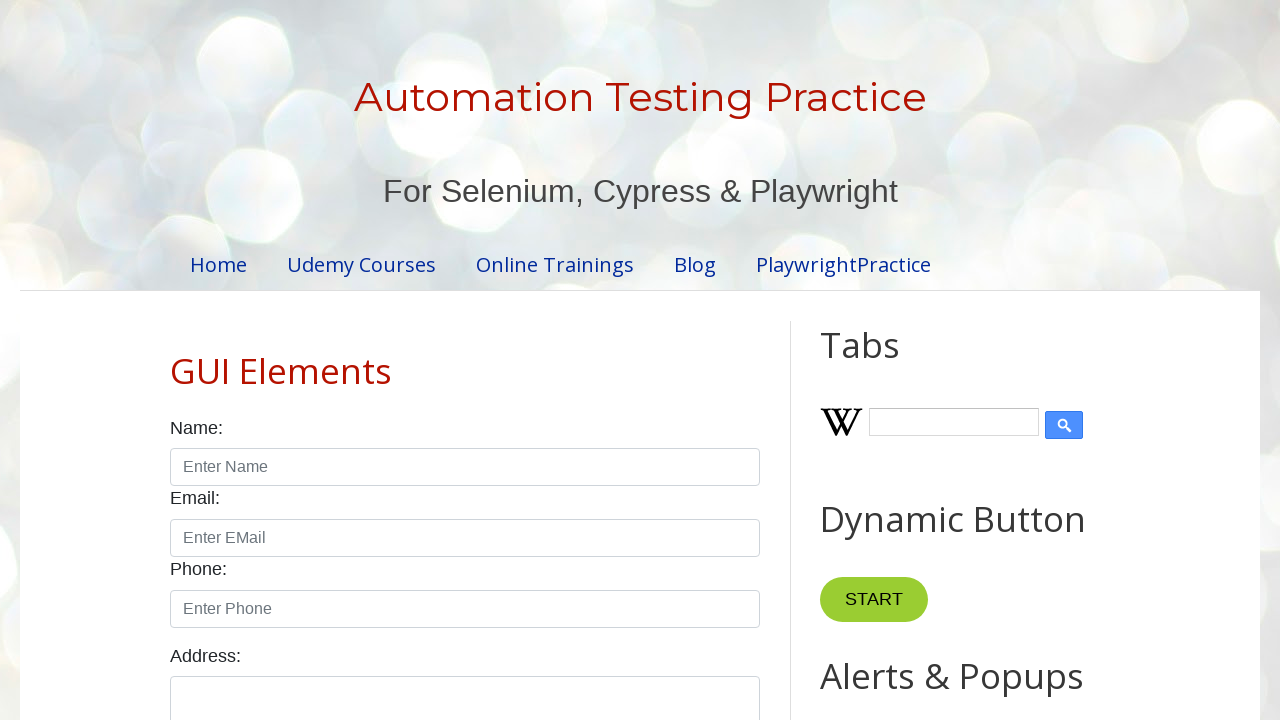

Filled name input field with 'John' using JavaScript executor
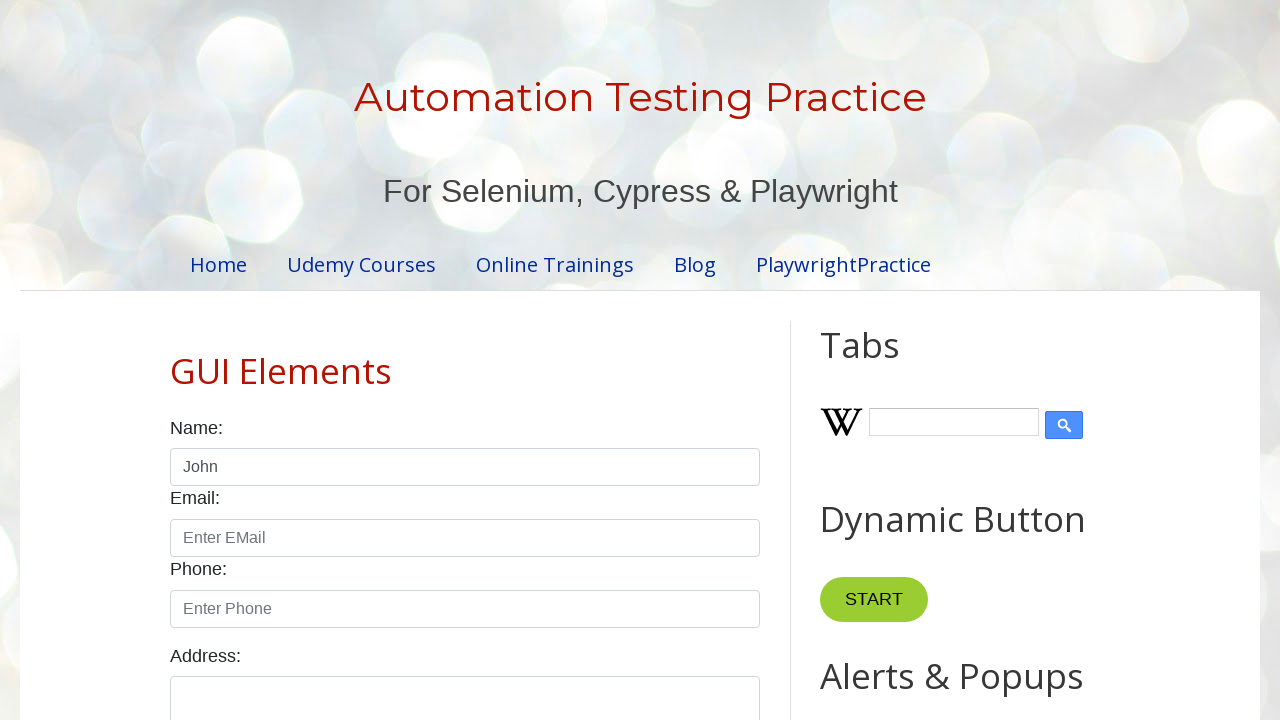

Clicked male radio button using JavaScript executor
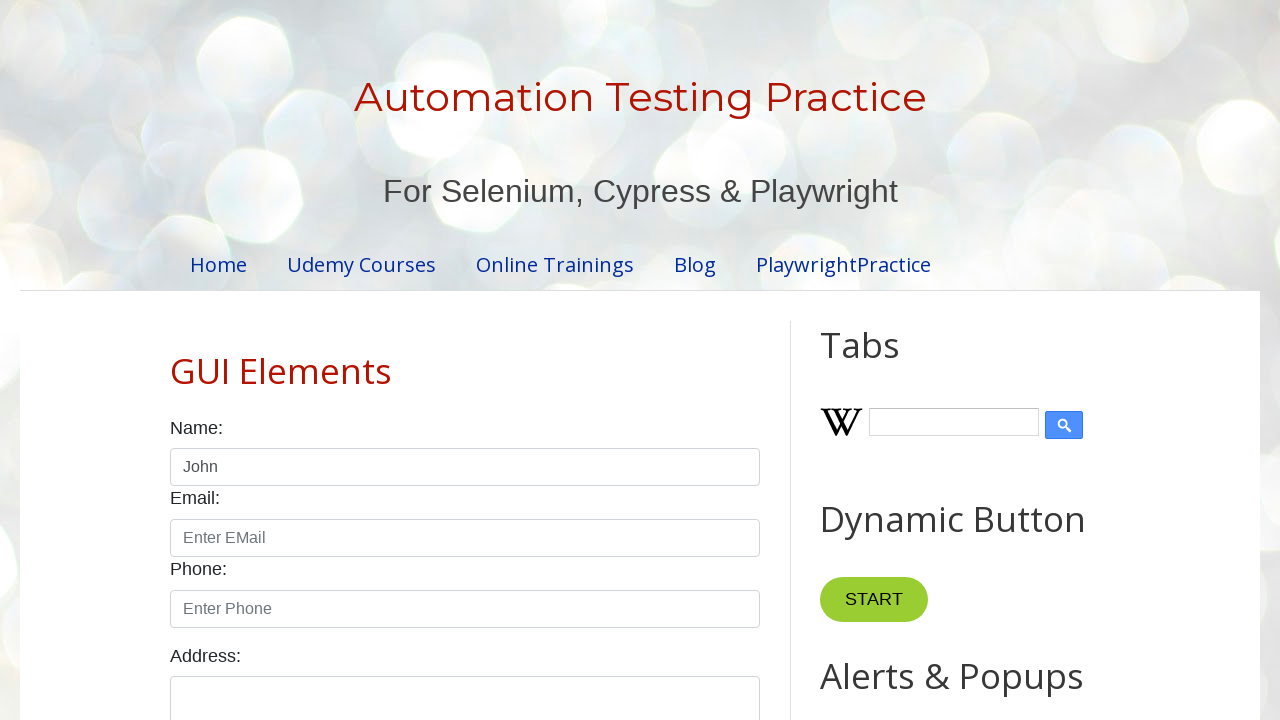

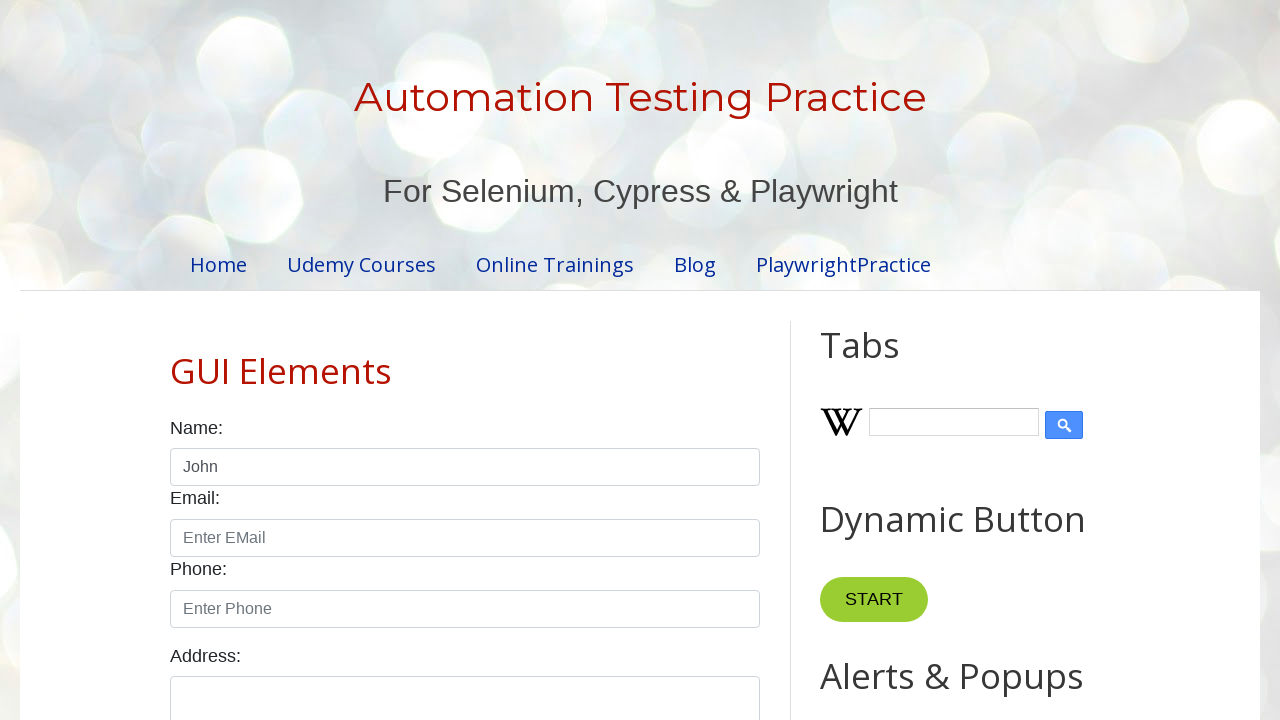